Tests the W3Schools TryIt editor by switching to the iframe result, clicking a button that displays date/time, then switching back and clicking the theme change button

Starting URL: https://www.w3schools.com/js/tryit.asp?filename=tryjs_myfirst

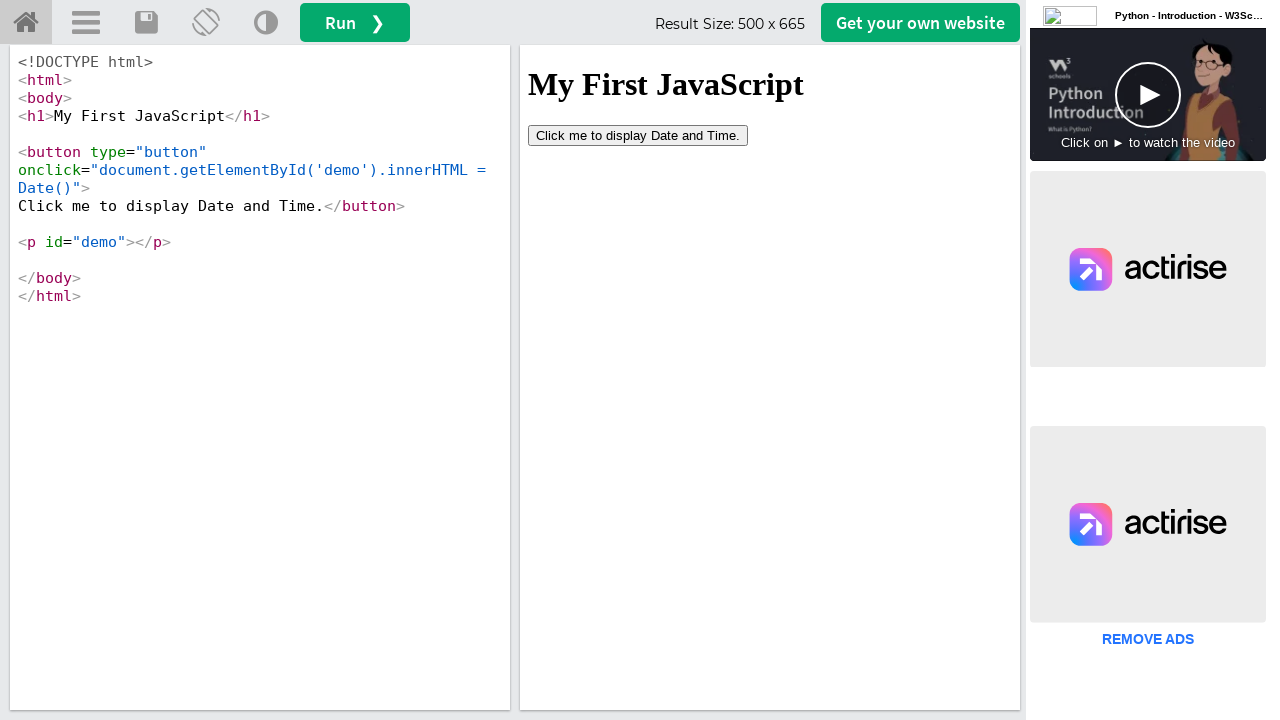

Located the result iframe
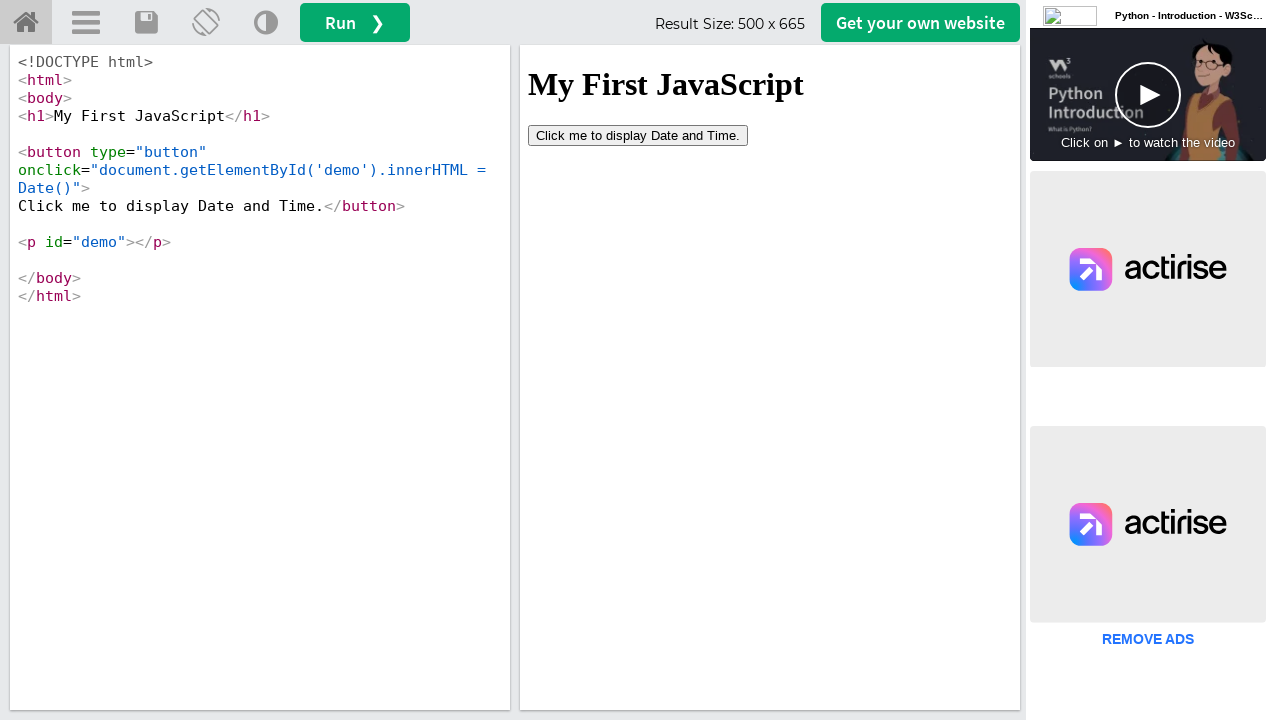

Clicked the 'Click me to display Date and Time' button inside the iframe at (638, 135) on #iframeResult >> internal:control=enter-frame >> xpath=//button[contains(text(),
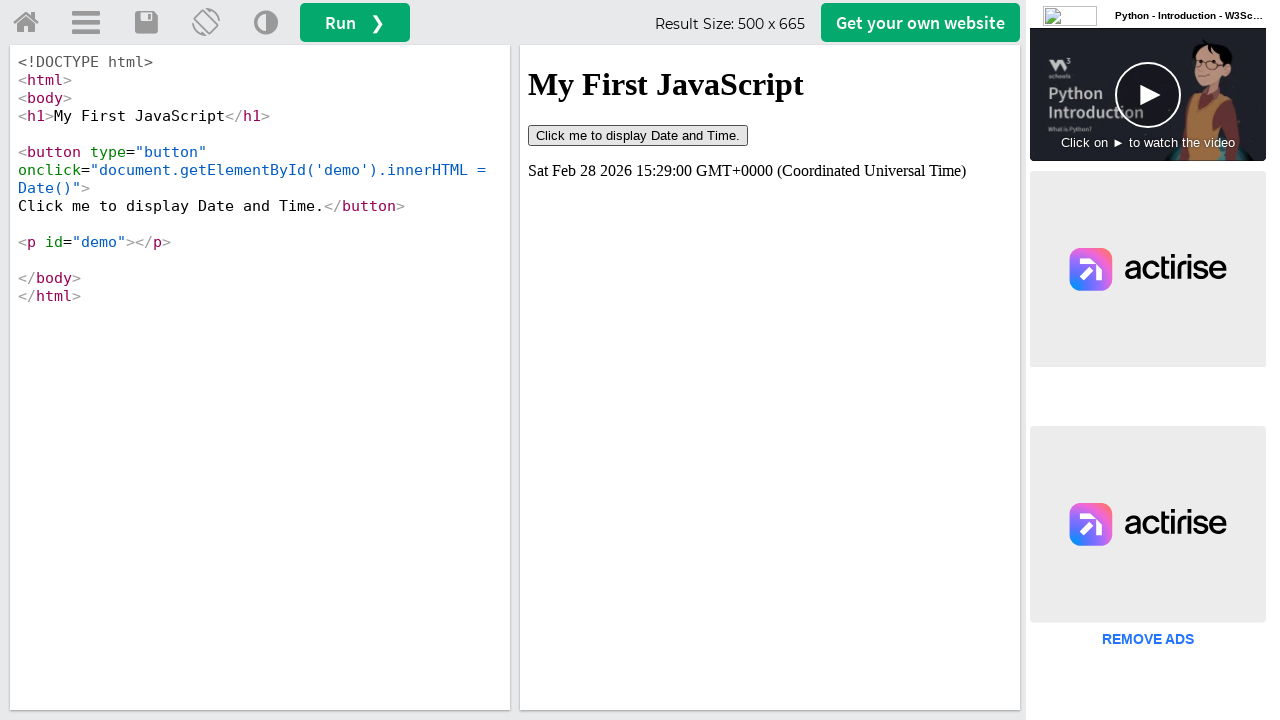

Waited 1 second for the date/time display action to complete
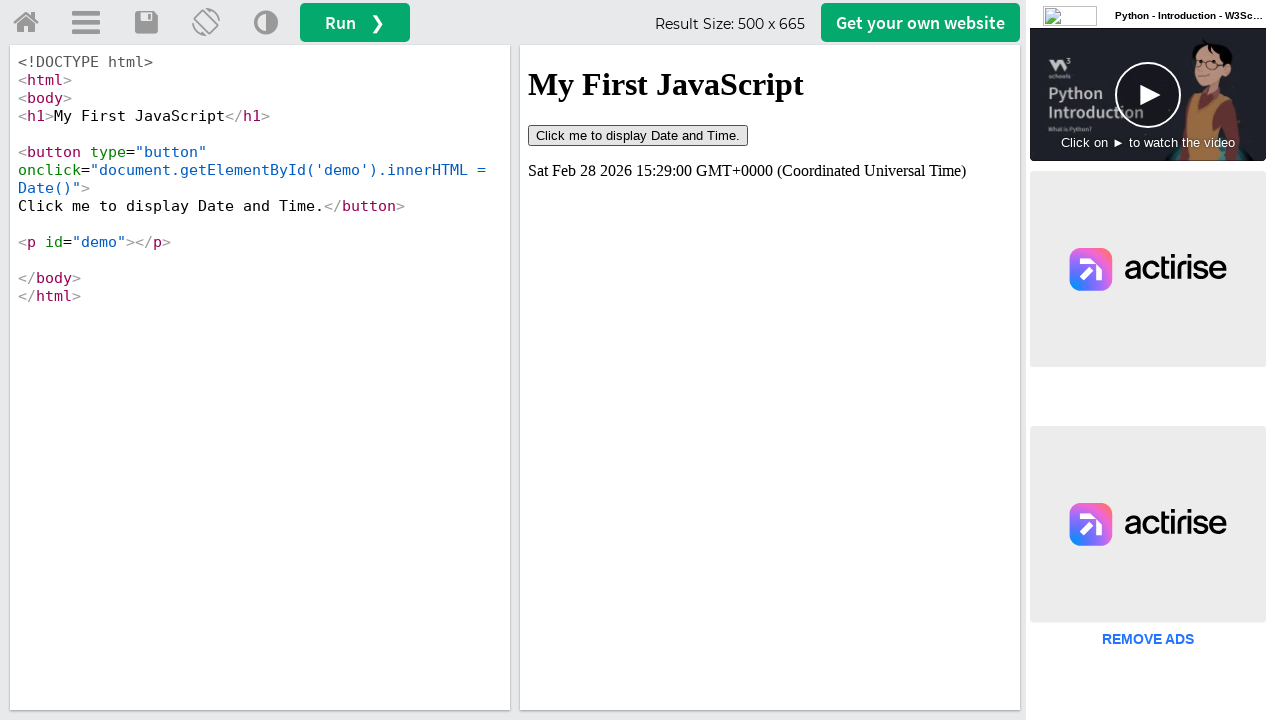

Clicked the 'Change Theme' button in the main page at (266, 23) on (//a[@title='Change Theme'])[1]
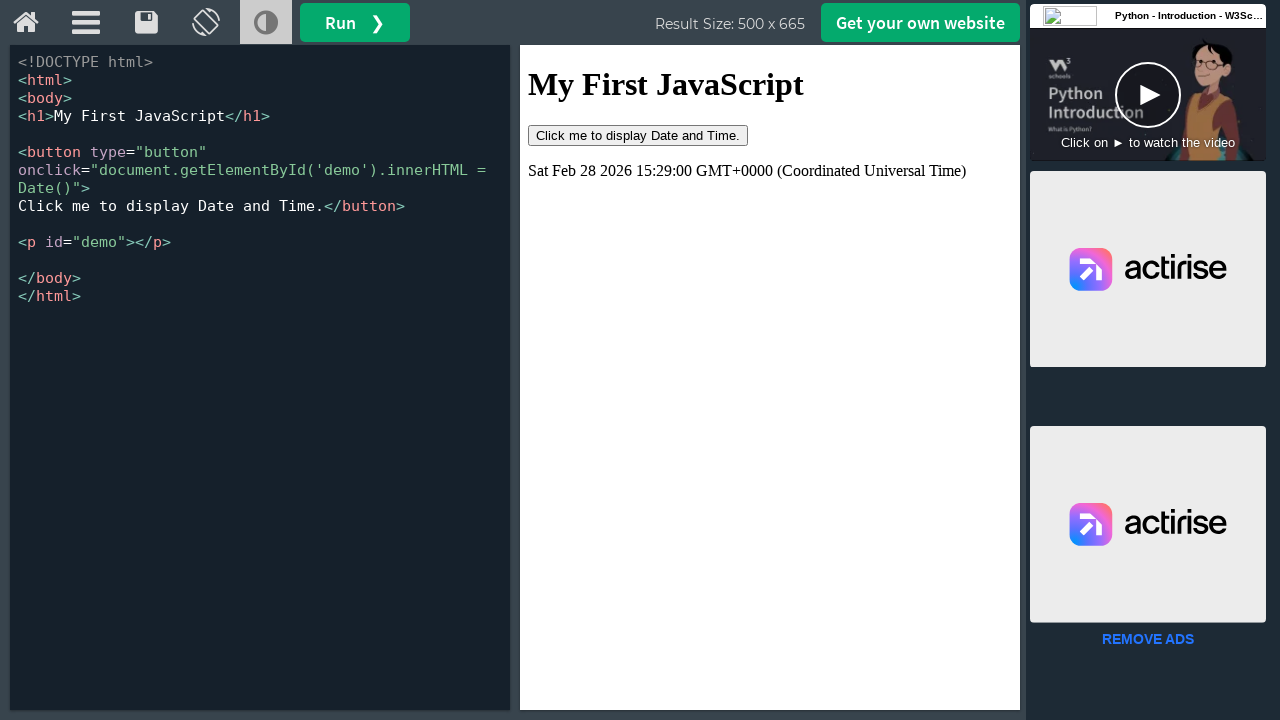

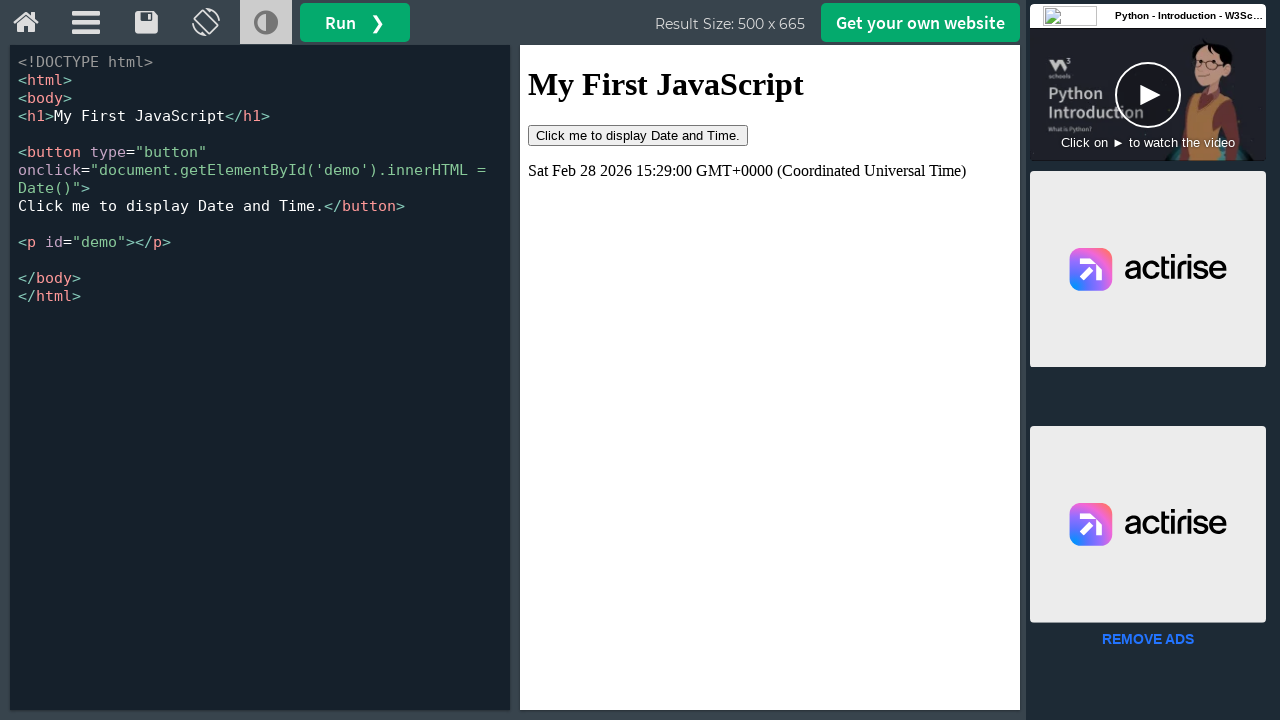